Tests static dropdown selection functionality by selecting options using different methods (by index, by value, and by visible text)

Starting URL: https://rahulshettyacademy.com/dropdownsPractise/

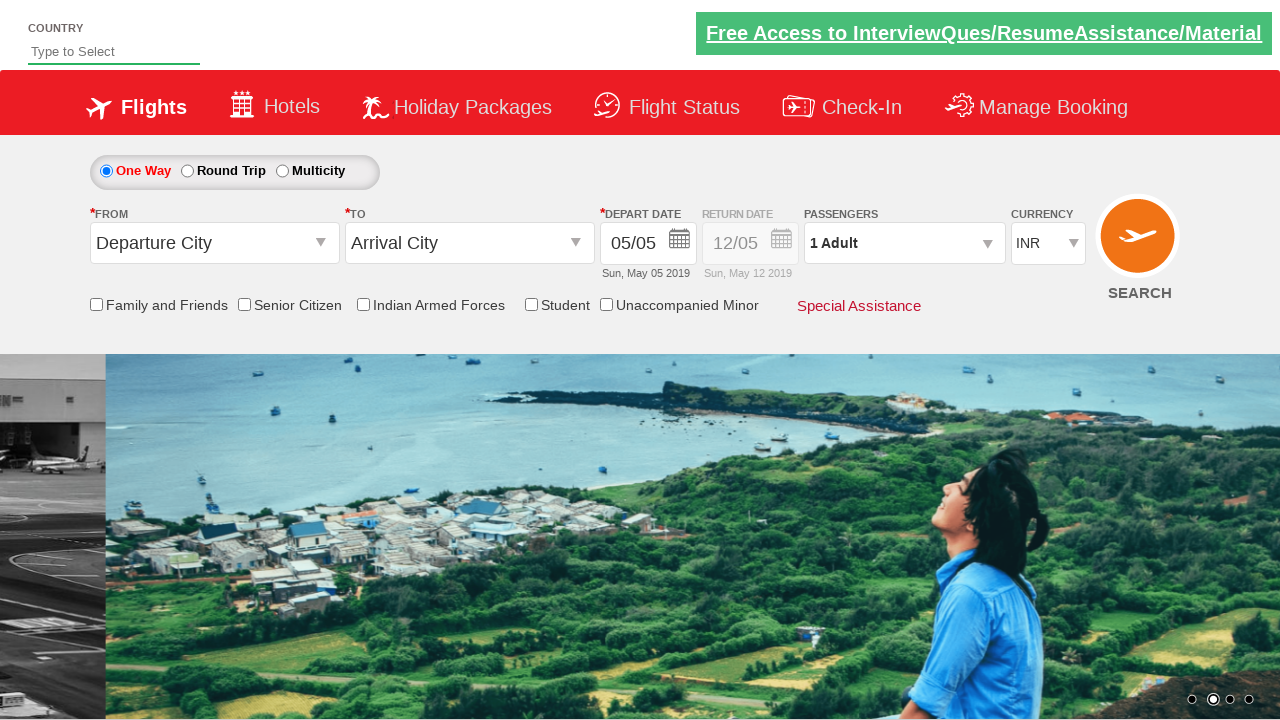

Selected dropdown option by index 3 (4th option) on #ctl00_mainContent_DropDownListCurrency
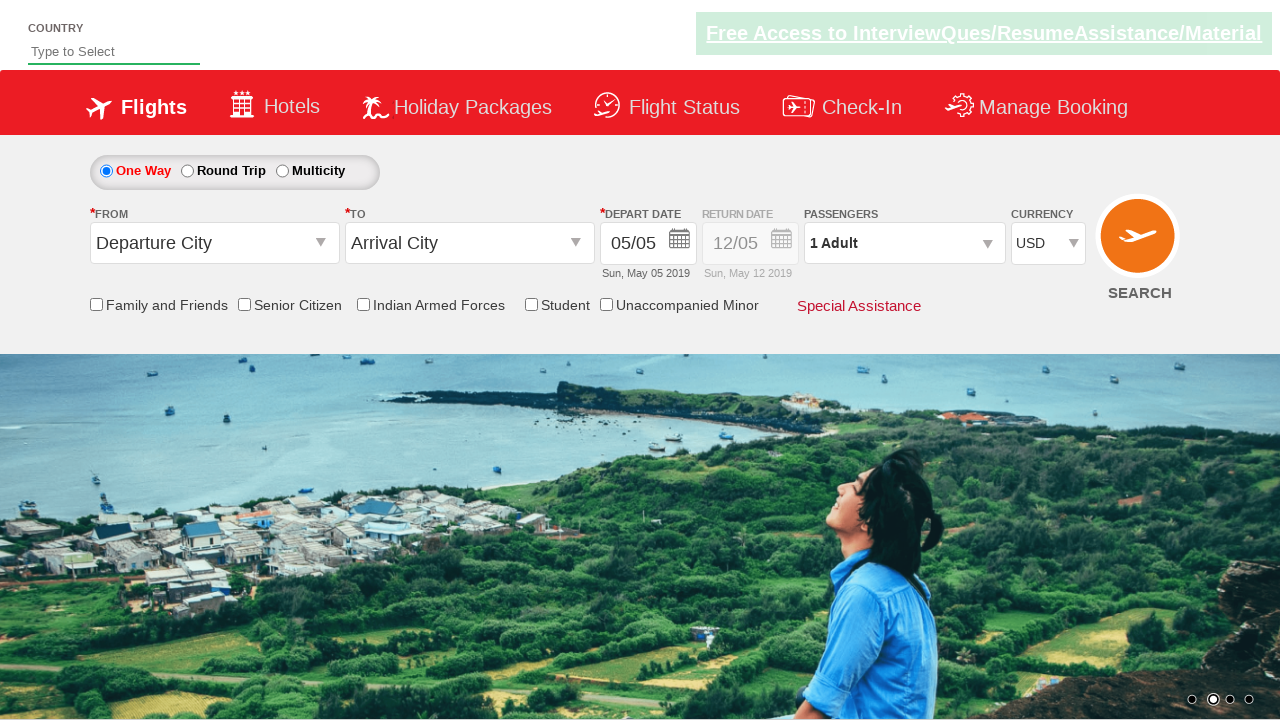

Selected dropdown option with value 'AED' on #ctl00_mainContent_DropDownListCurrency
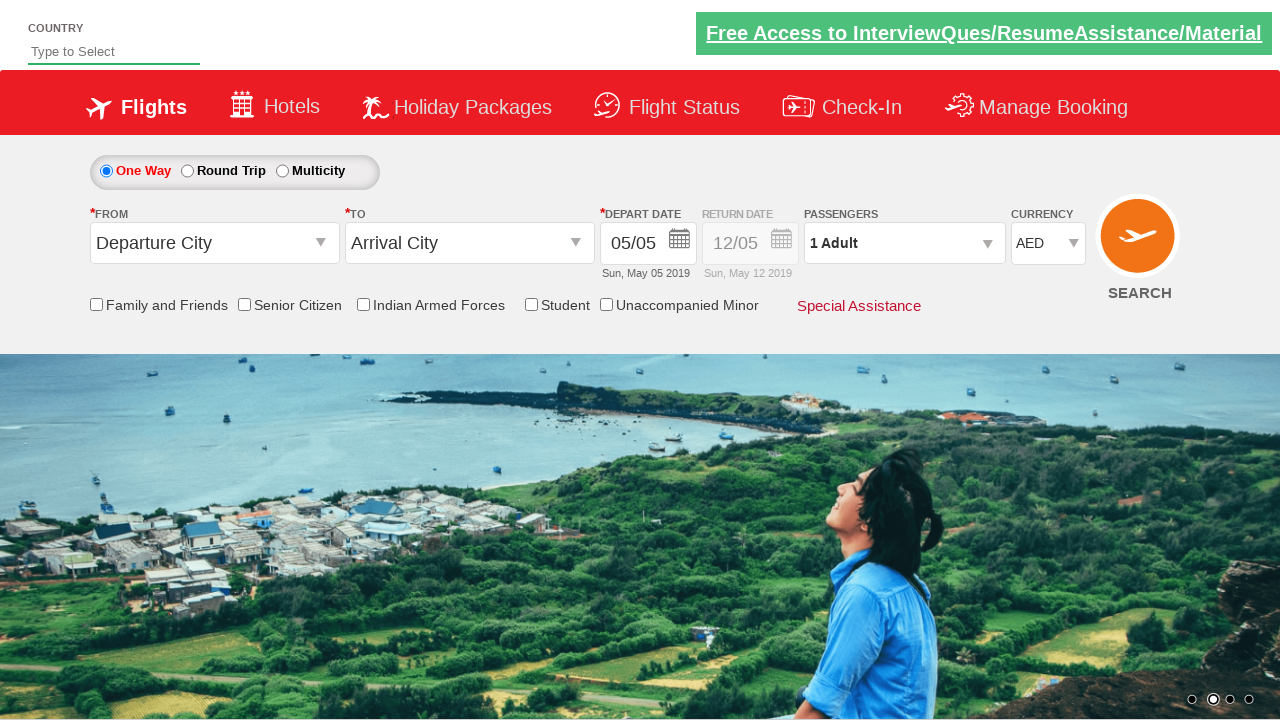

Selected dropdown option with visible text 'INR' on #ctl00_mainContent_DropDownListCurrency
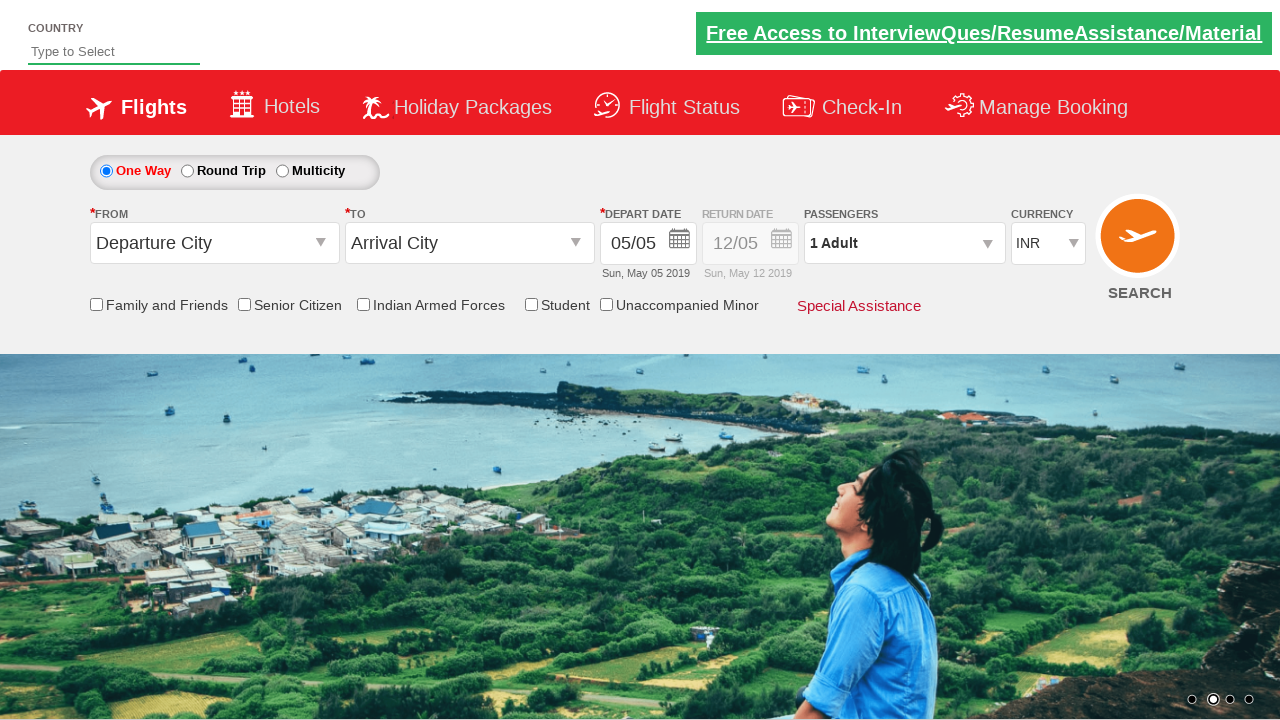

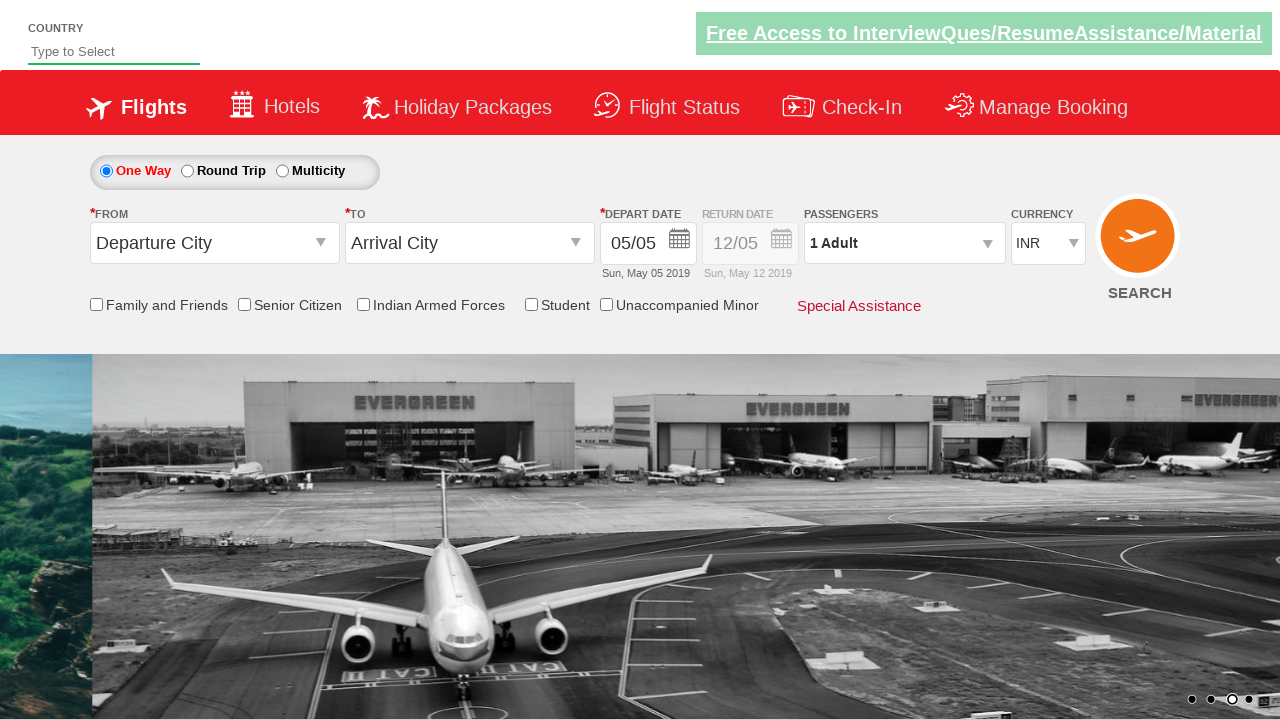